Tests dropdown selection functionality on W3Schools by switching to an iframe and selecting an option from a car dropdown by index

Starting URL: https://www.w3schools.com/tags/tryit.asp?filename=tryhtml_select

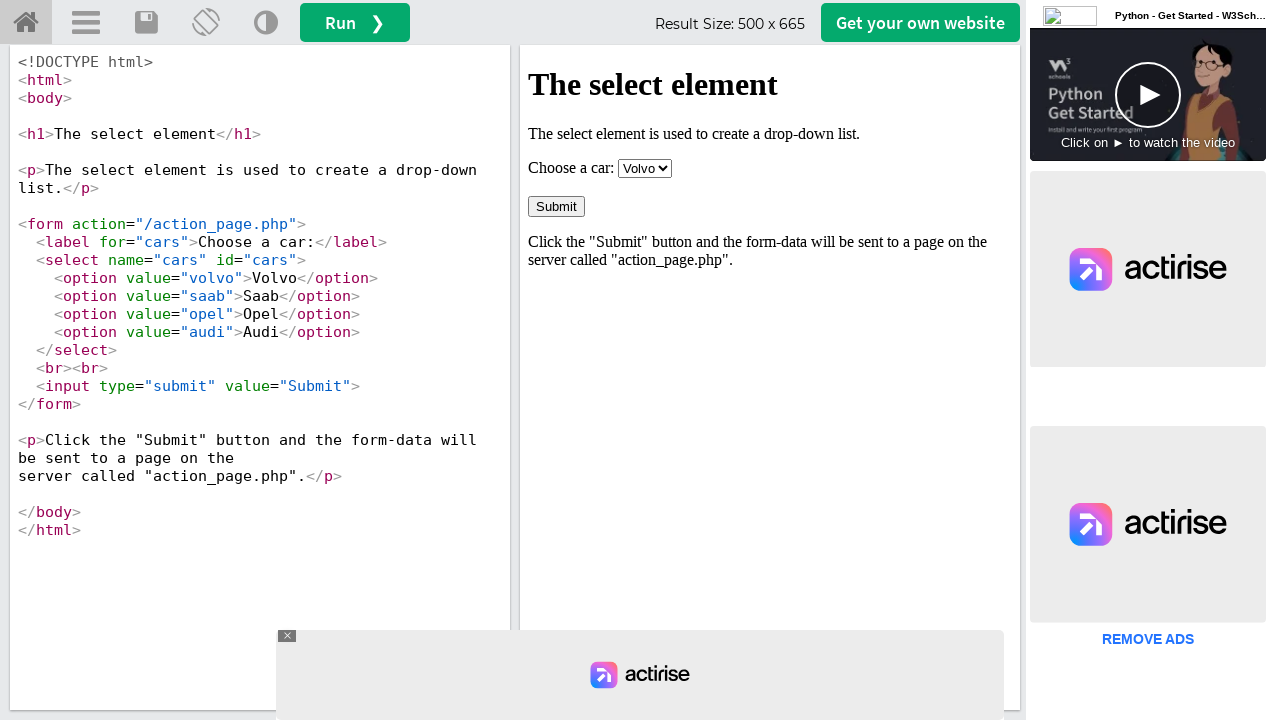

Located iframe with id 'iframeResult'
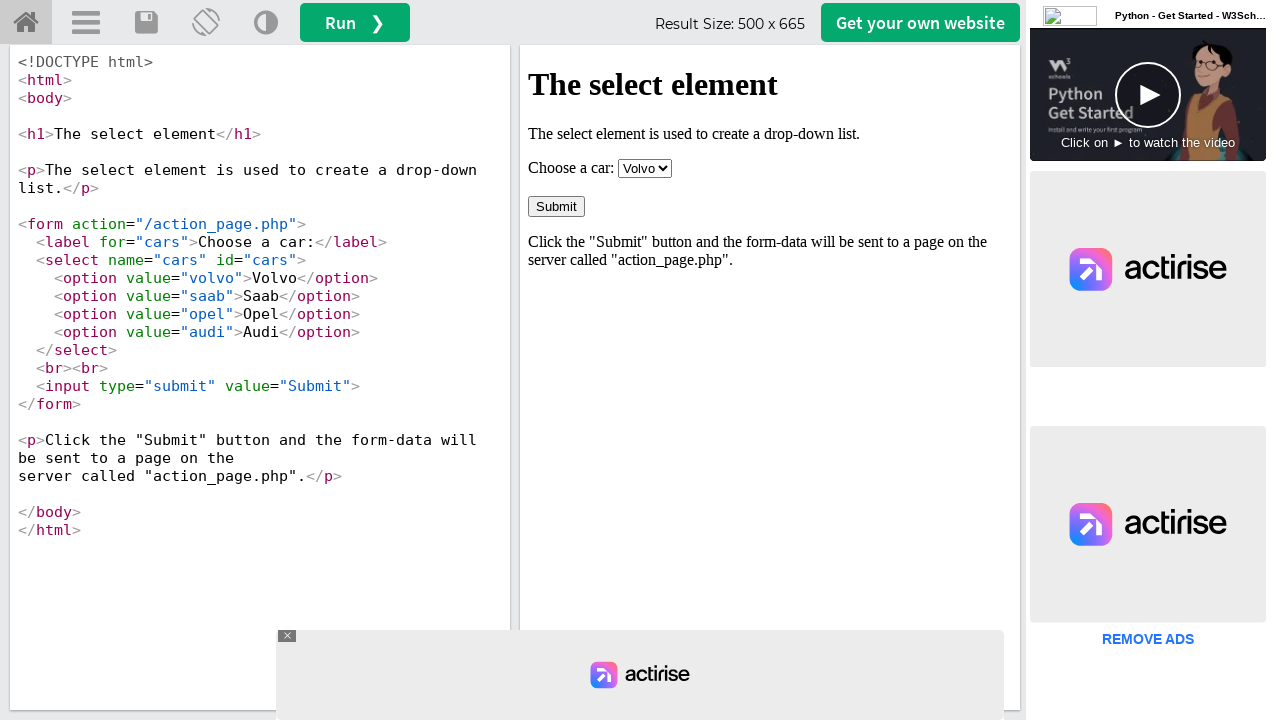

Selected option at index 2 from cars dropdown on #iframeResult >> internal:control=enter-frame >> select#cars
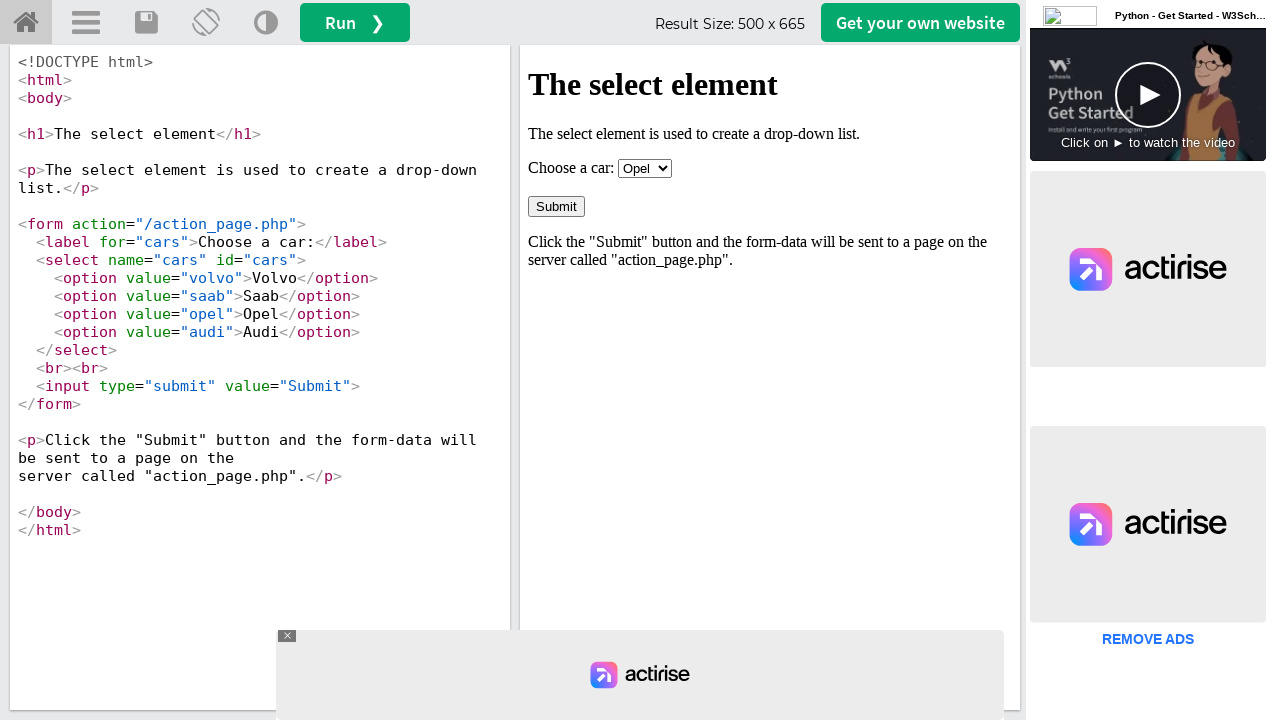

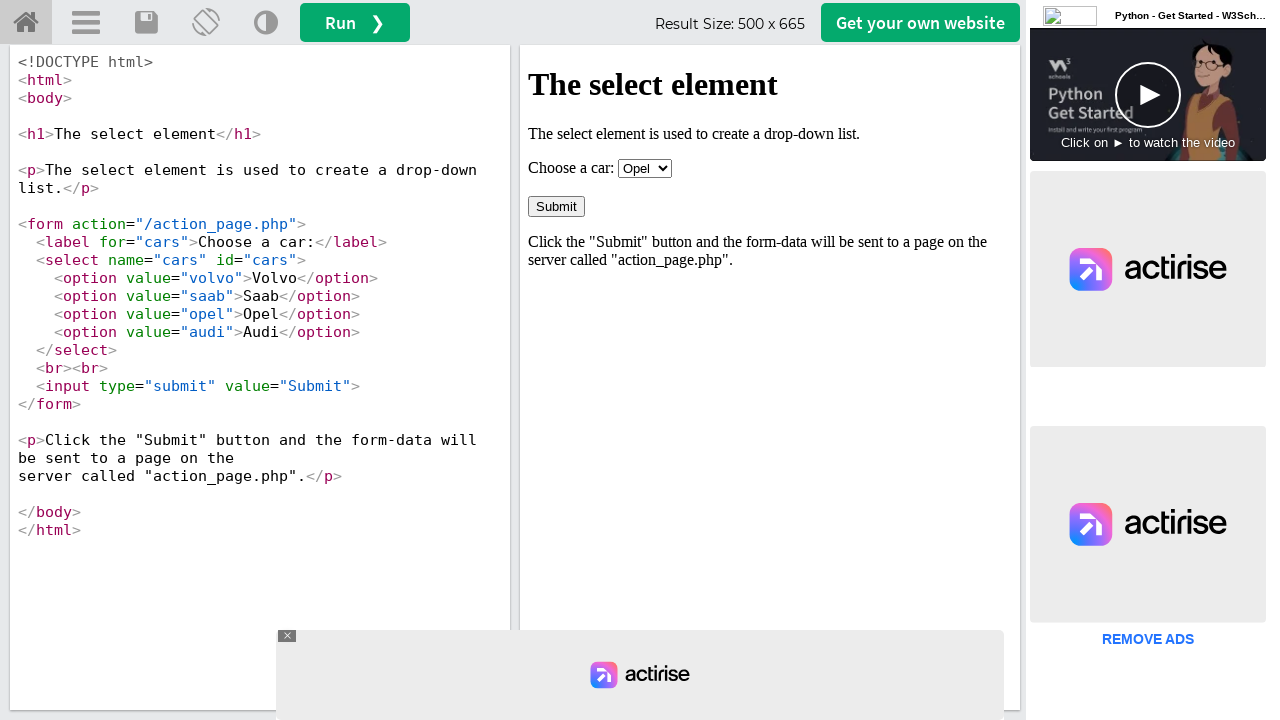